Tests page scrolling functionality by navigating to demoqa.com and scrolling to the bottom of the page using JavaScript execution

Starting URL: http://demoqa.com/

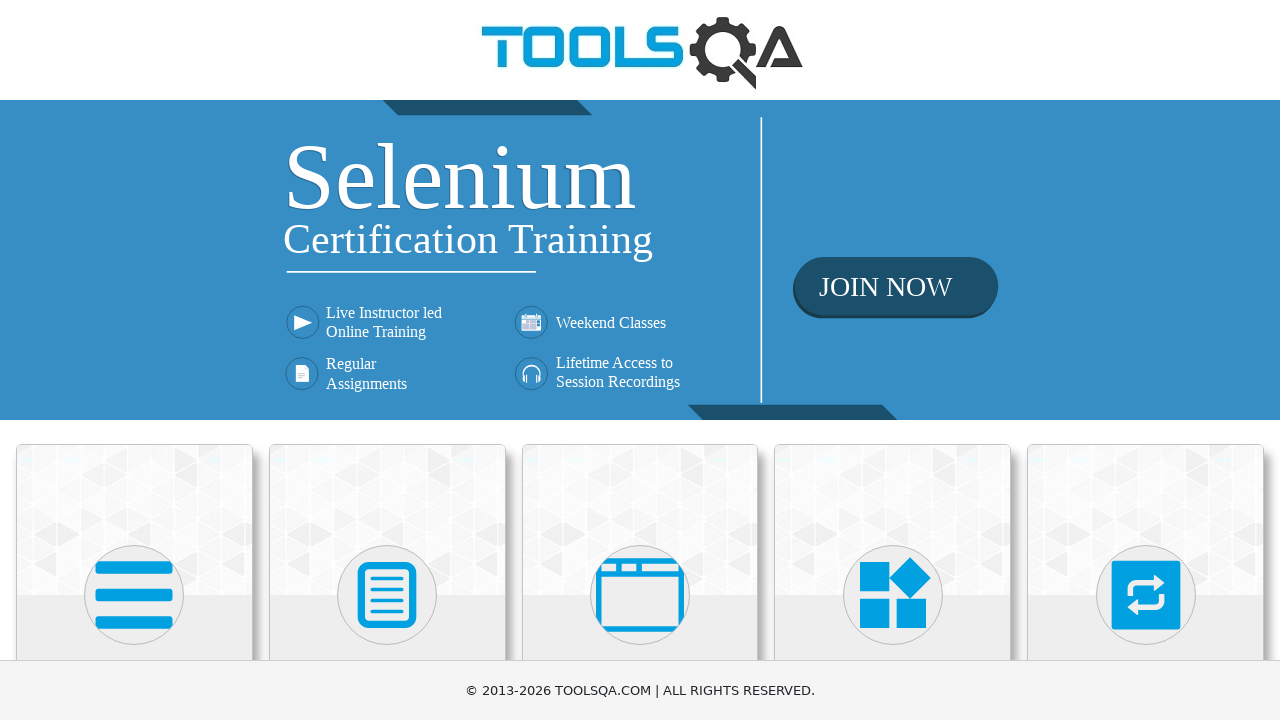

Navigated to http://demoqa.com/
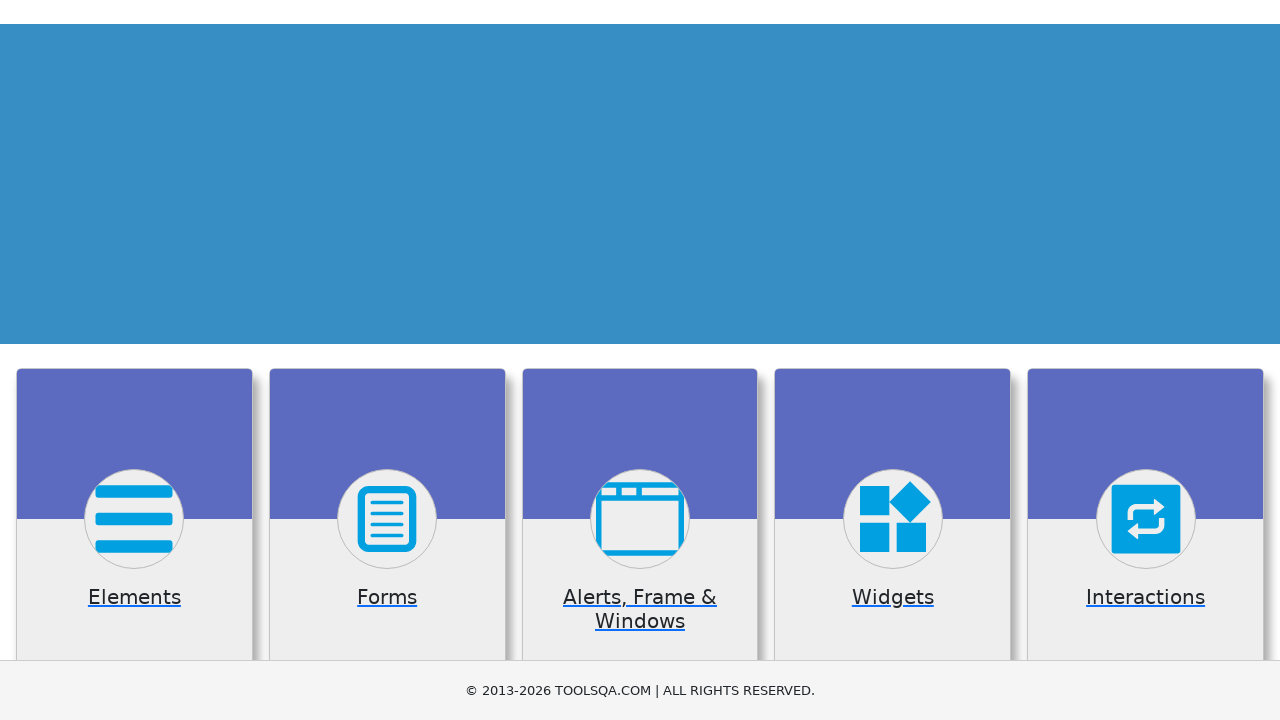

Scrolled to bottom of page using JavaScript
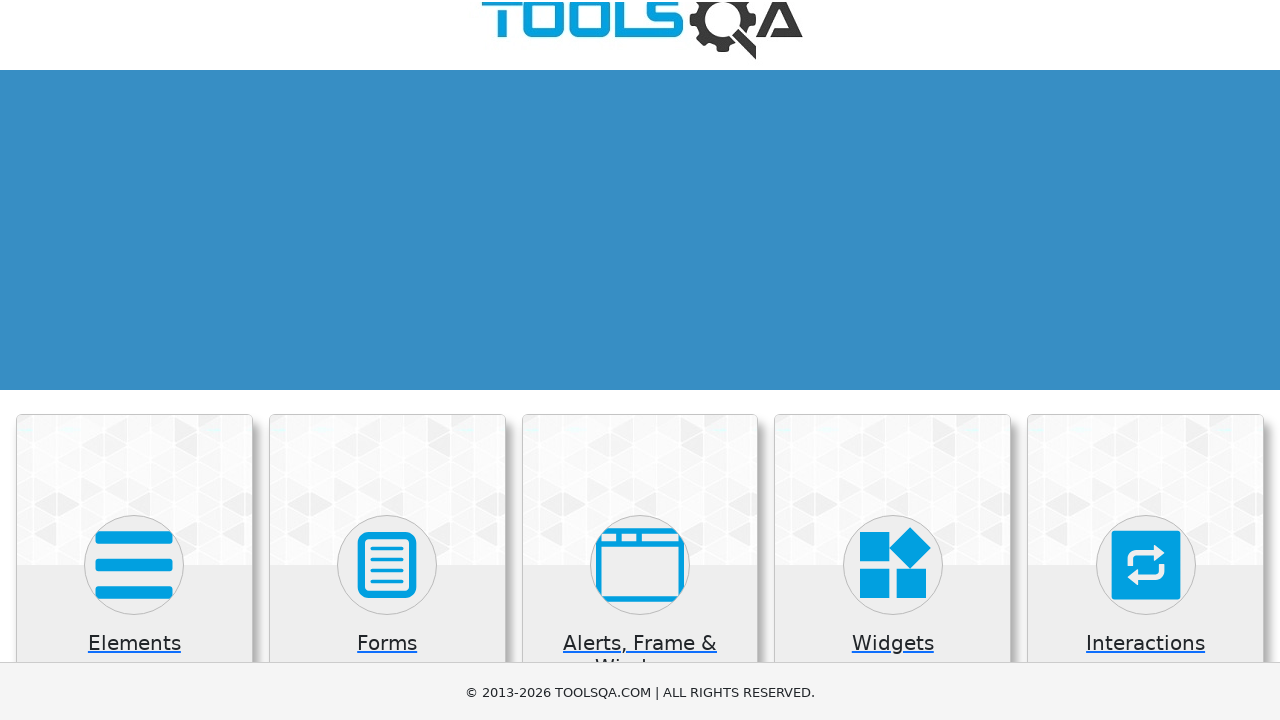

Waited for scroll animation to complete
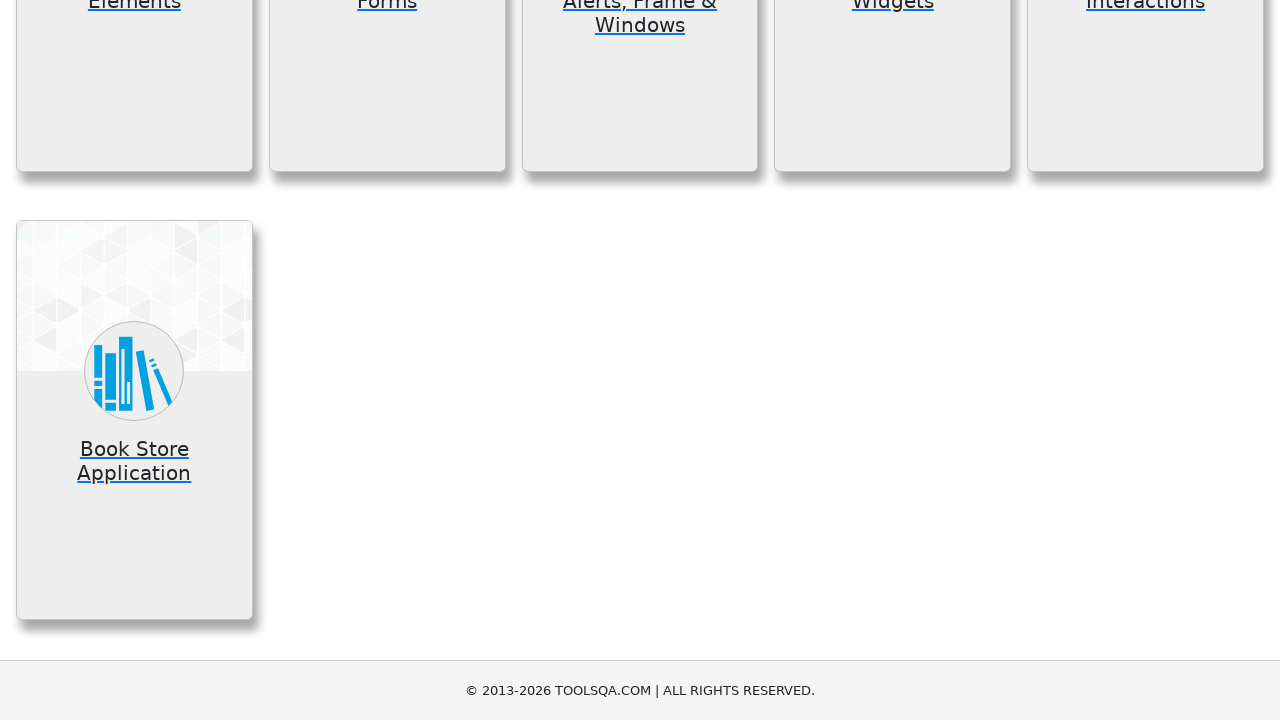

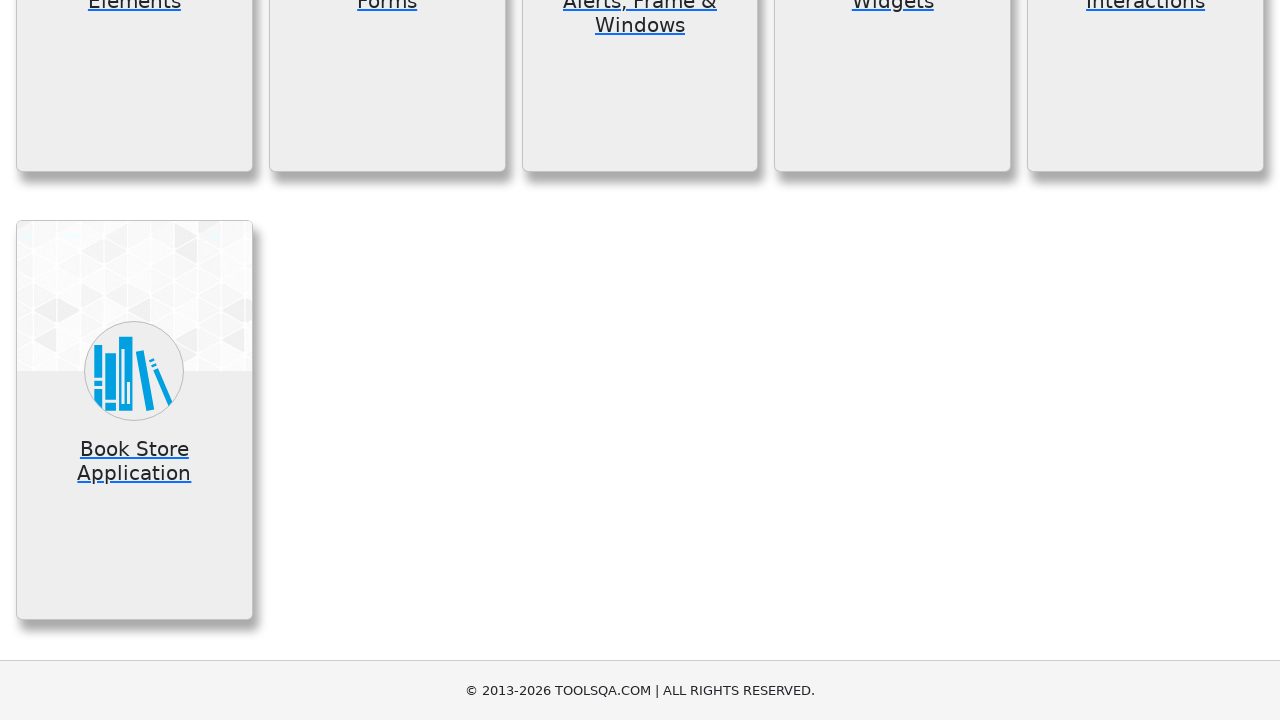